Tests drag and drop functionality by dragging an element to a target drop zone using action chains

Starting URL: http://sahitest.com/demo/dragDropMooTools.htm

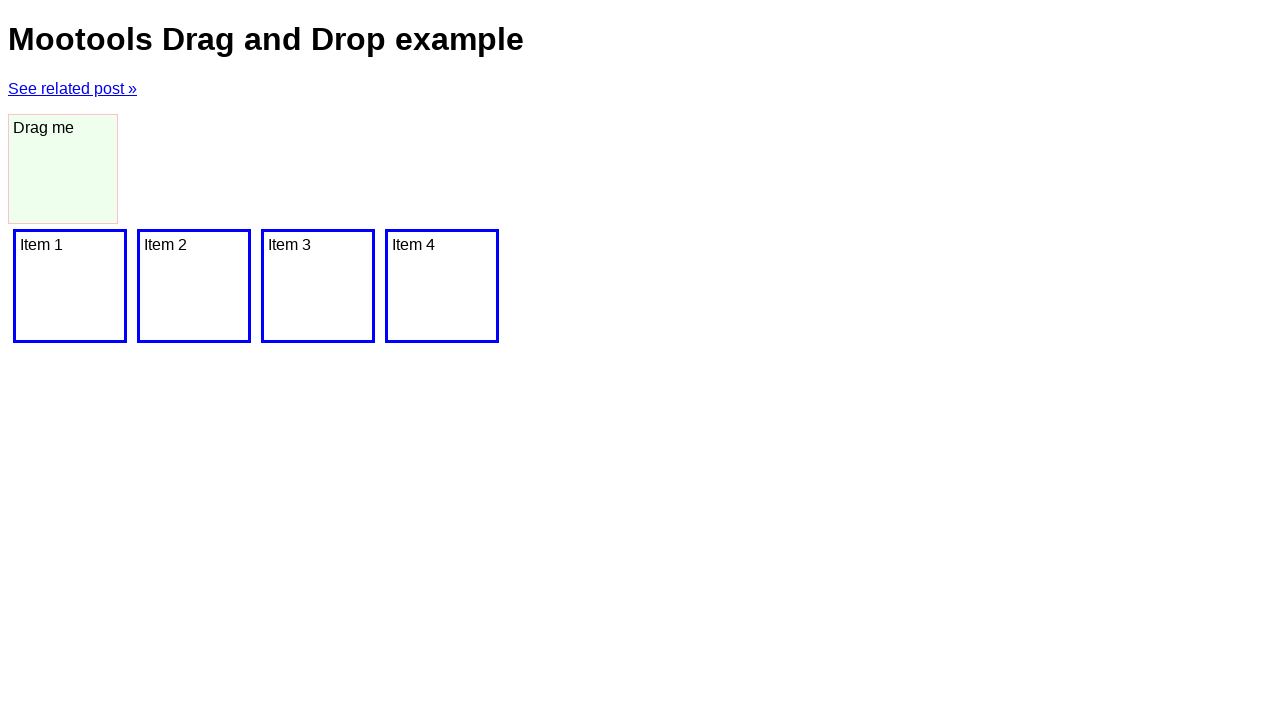

Located draggable element with id 'dragger'
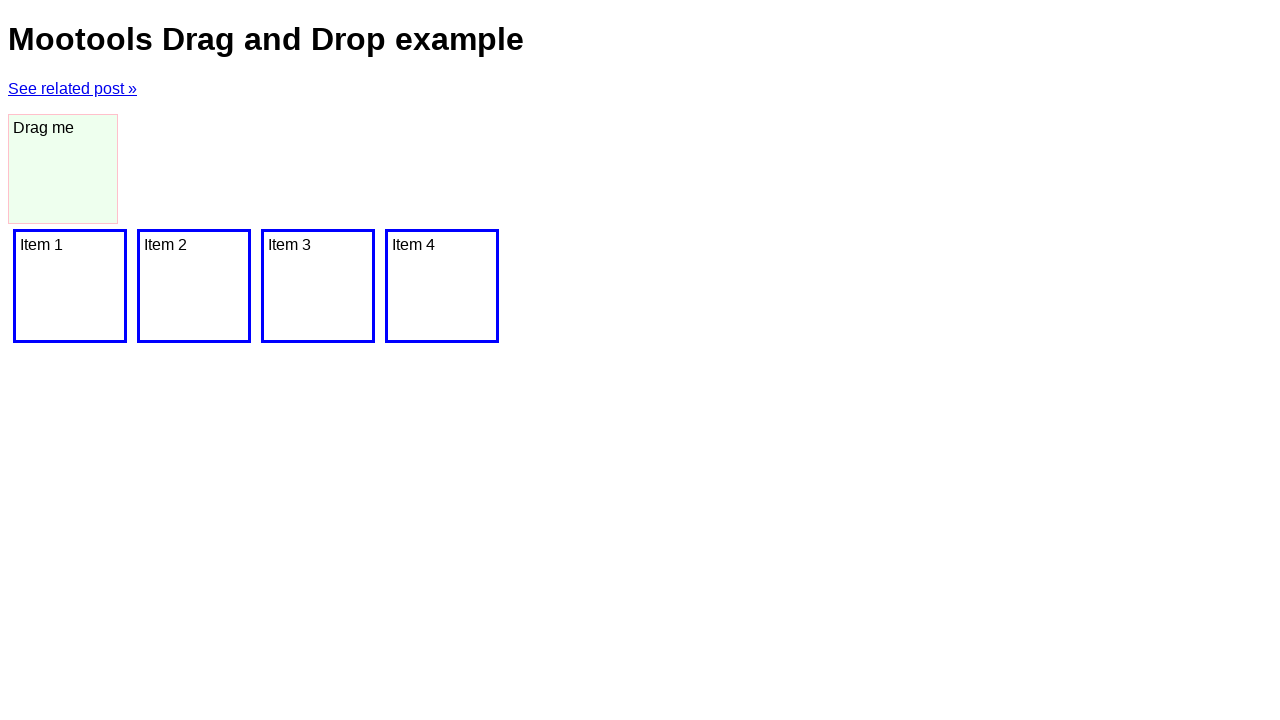

Located drop target element
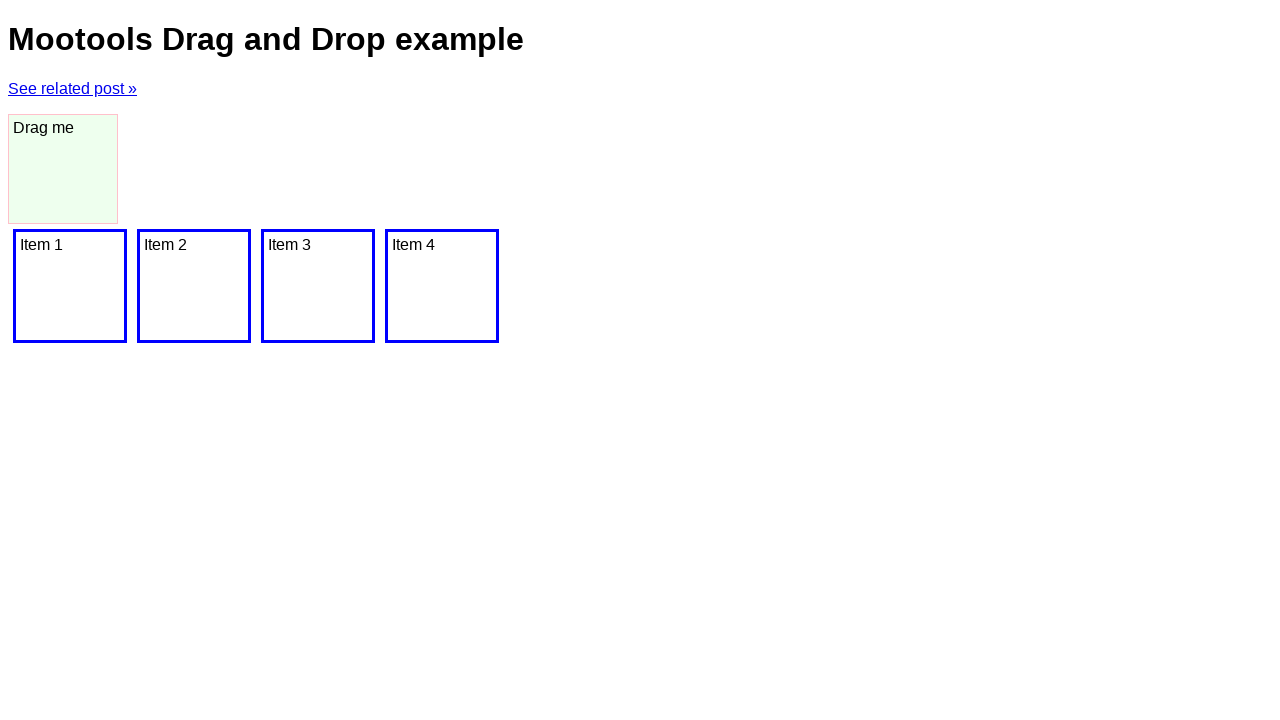

Dragged element to drop target zone at (70, 286)
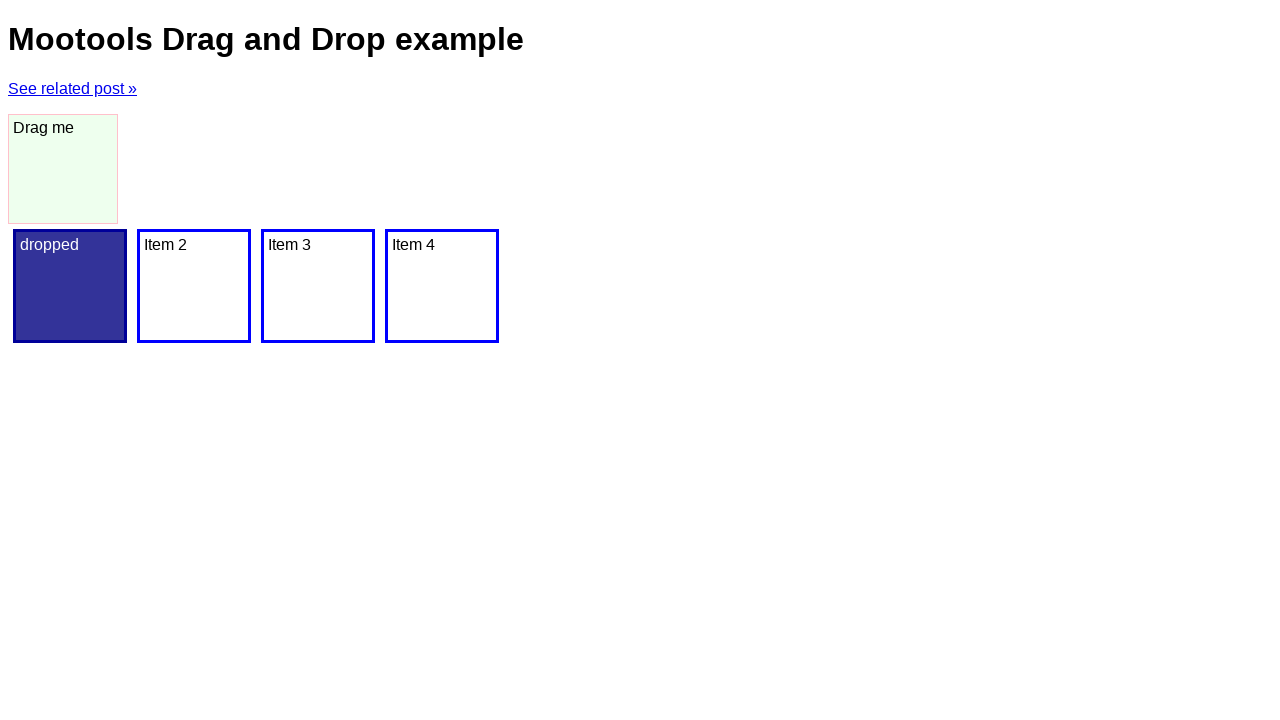

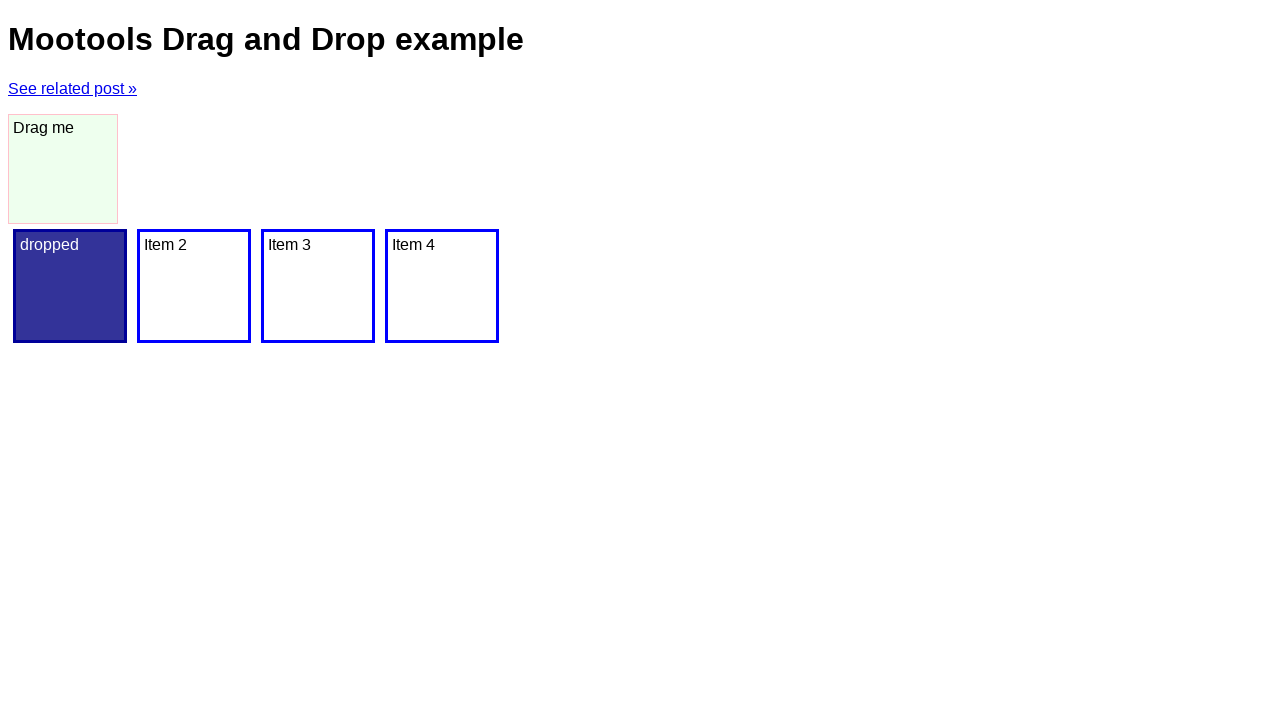